Navigates to Python.org and verifies that slide elements and navigation controls are present on the page

Starting URL: https://www.python.org

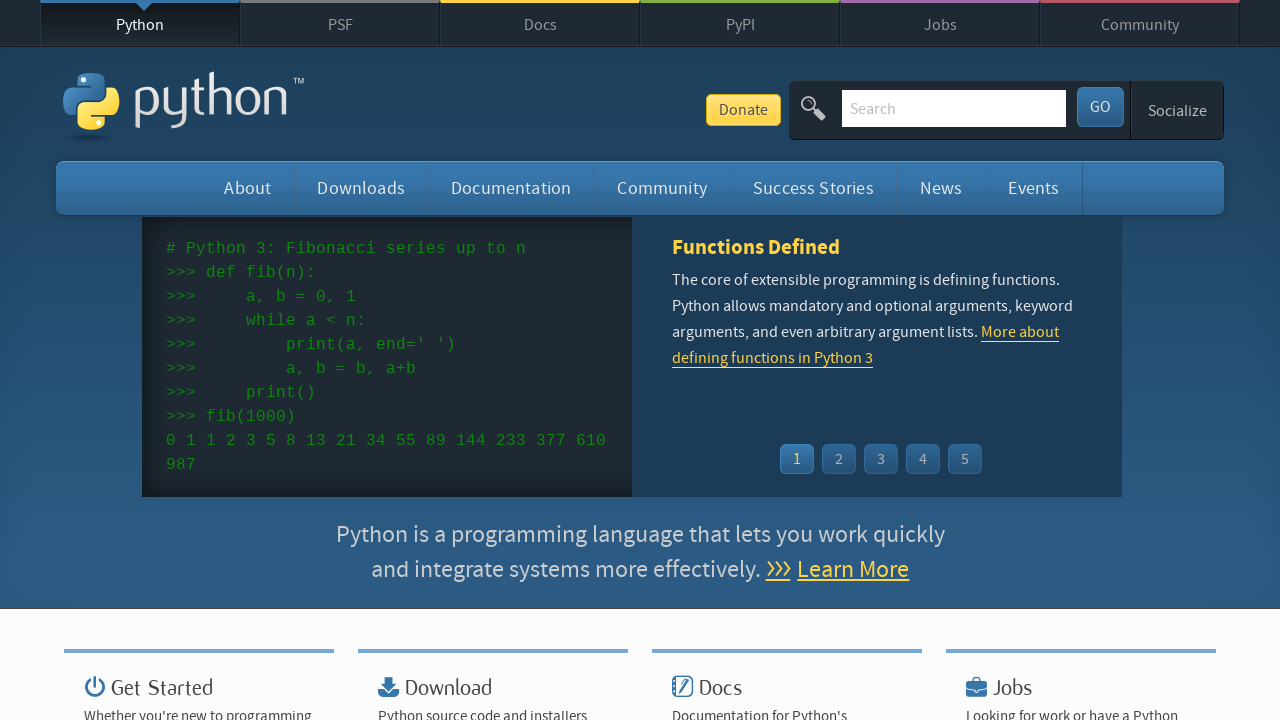

Waited 2 seconds for page to load completely
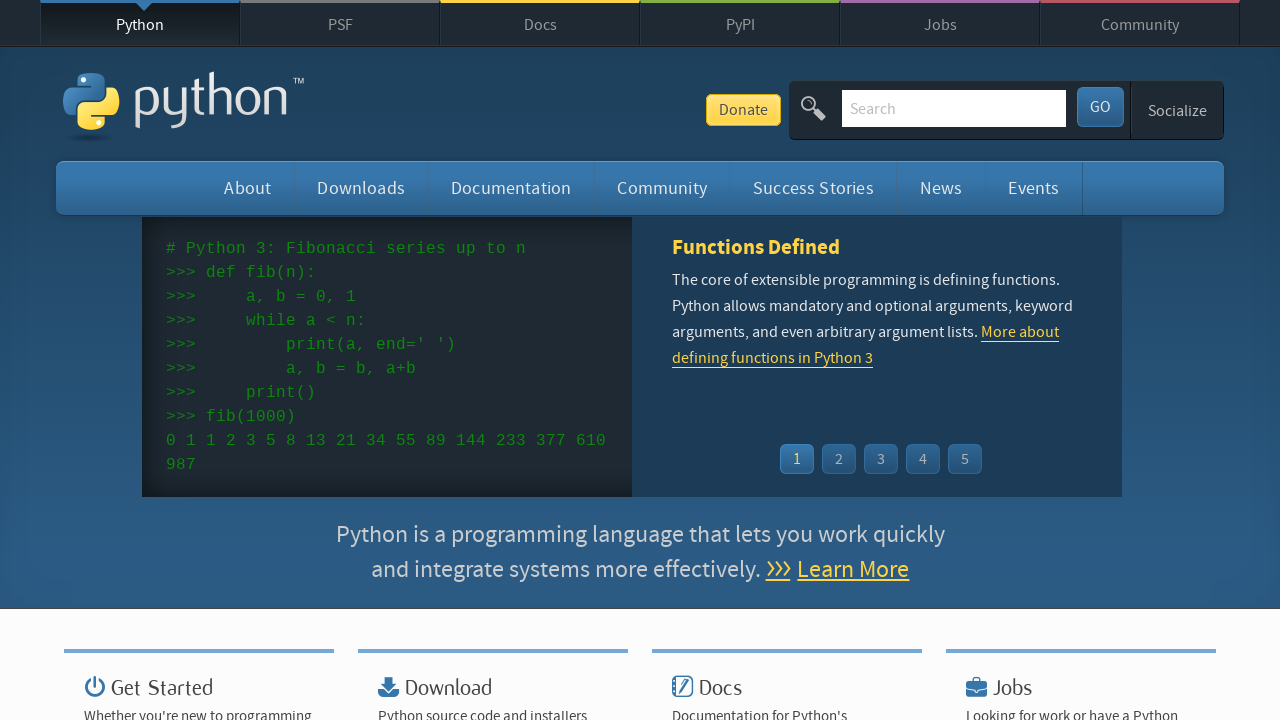

Verified navigation controls are present on the page
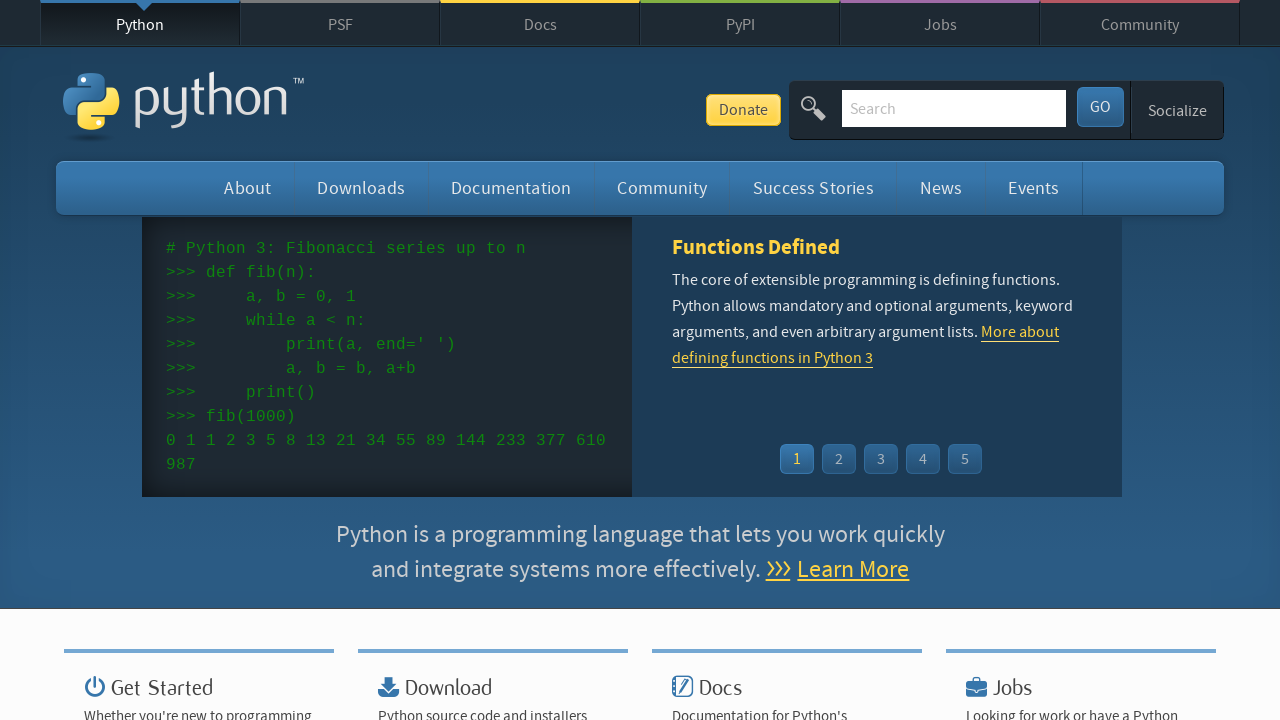

Verified slide code elements are present on the page
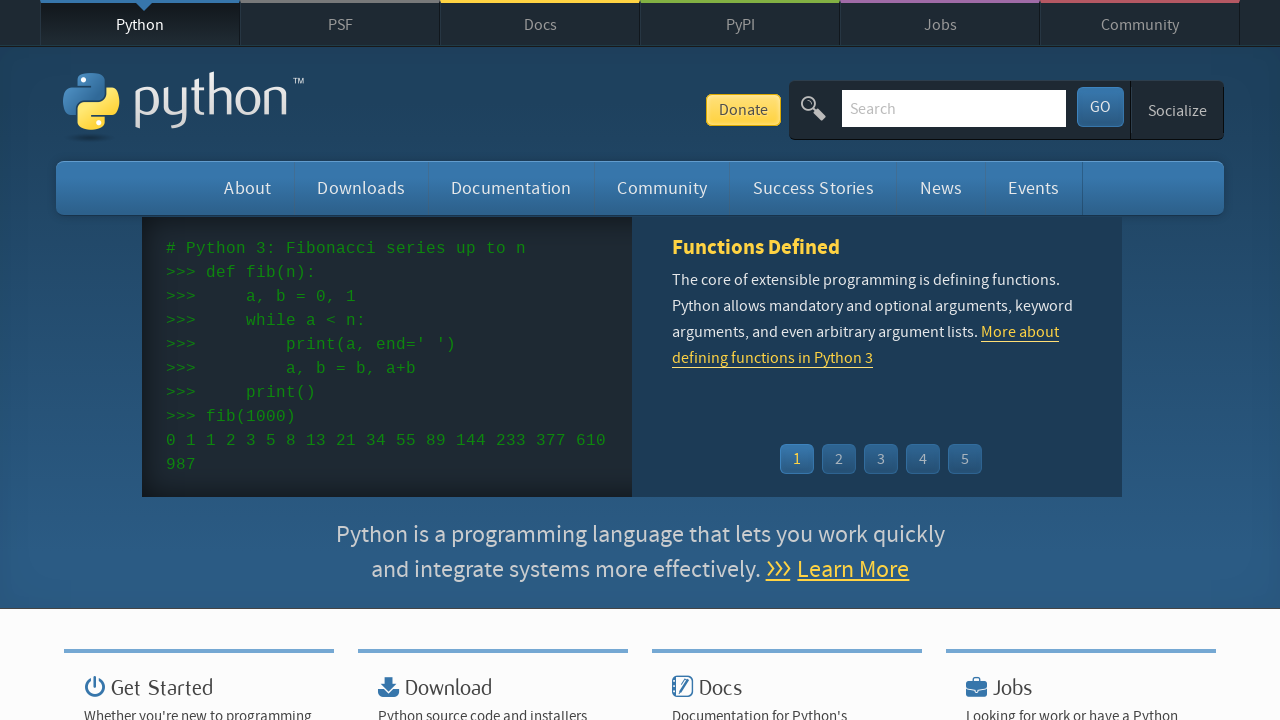

Retrieved all slide code elements (5 found)
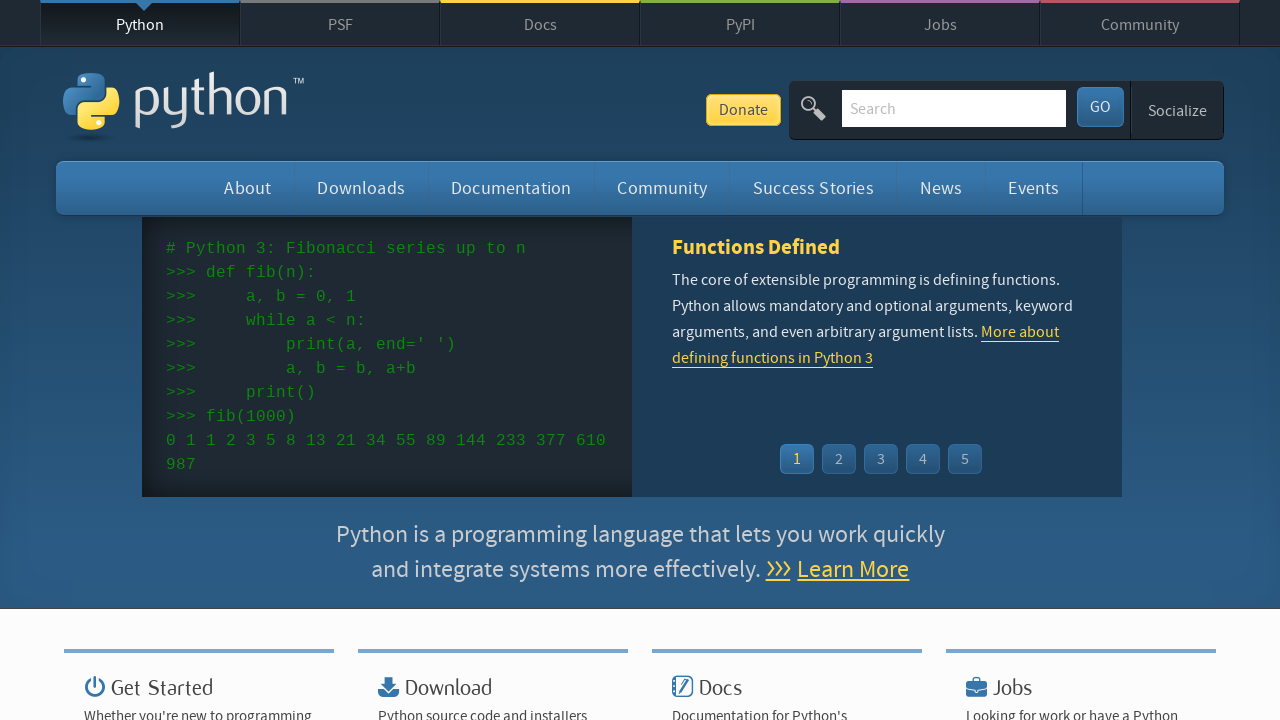

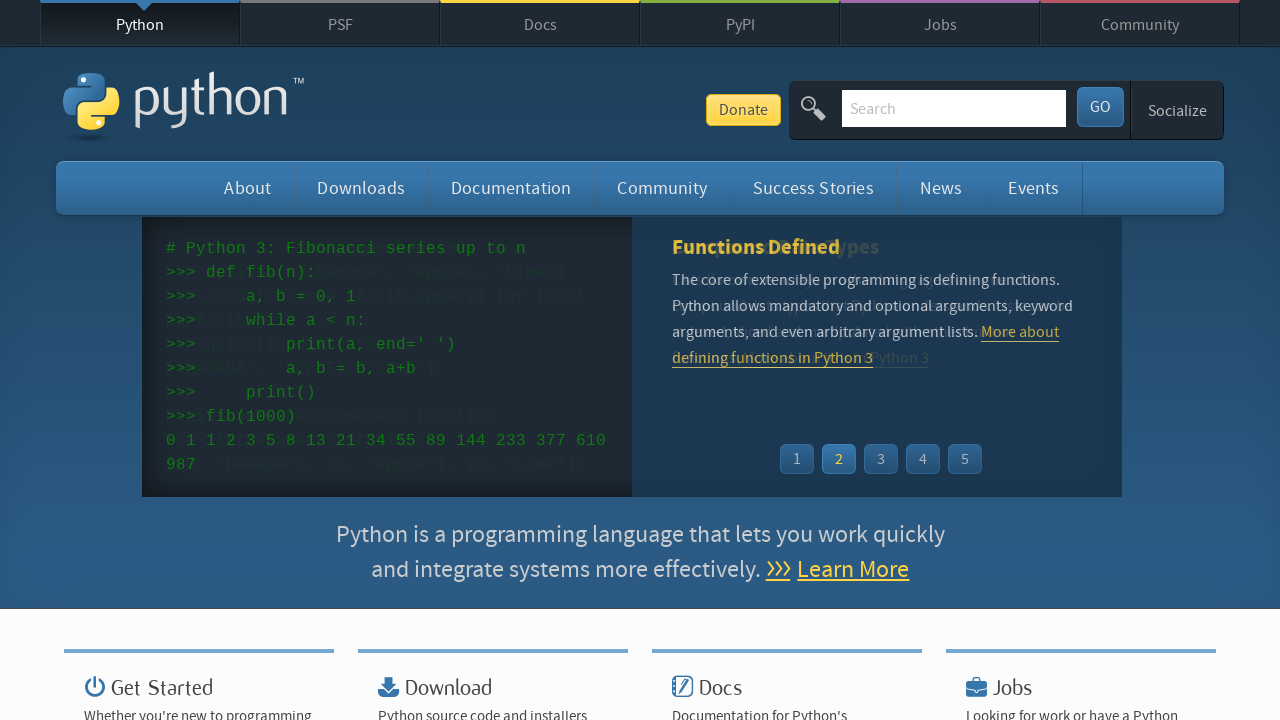